Tests scrolling functionality and verifies table data sum calculation by scrolling to a table, extracting values from cells, and comparing the calculated sum with the displayed total

Starting URL: https://rahulshettyacademy.com/AutomationPractice/

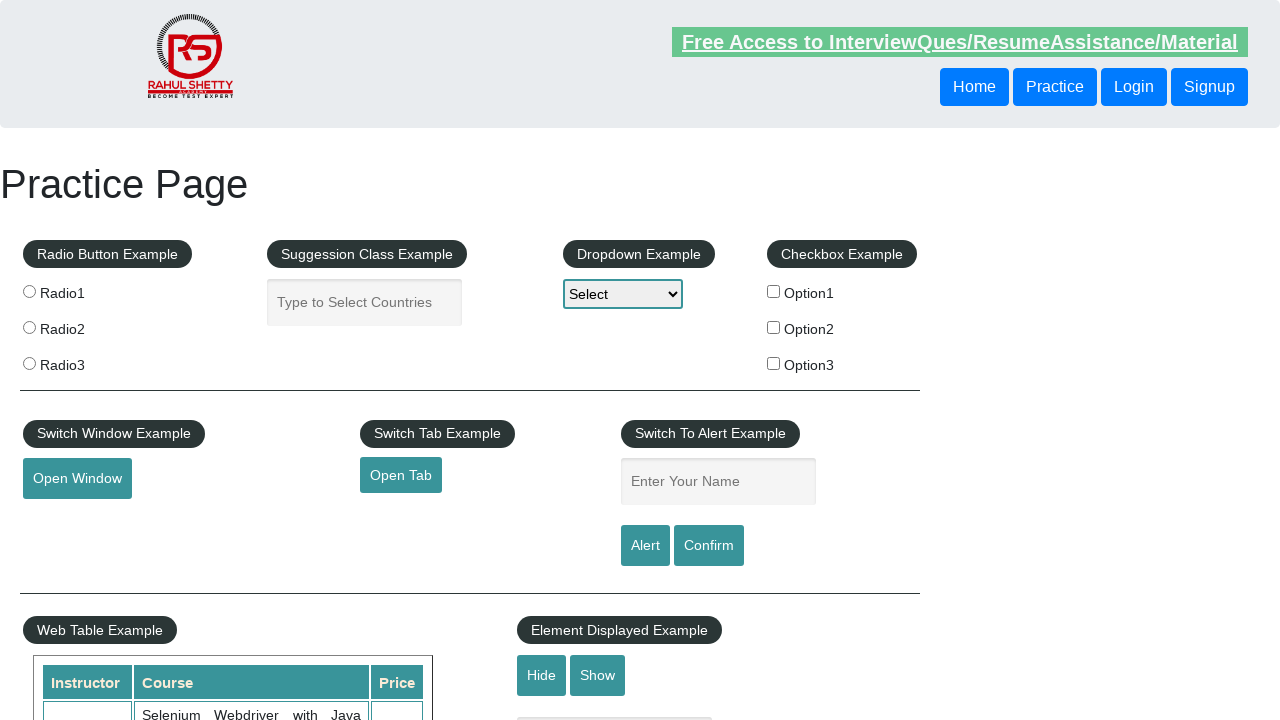

Scrolled down main window by 500px
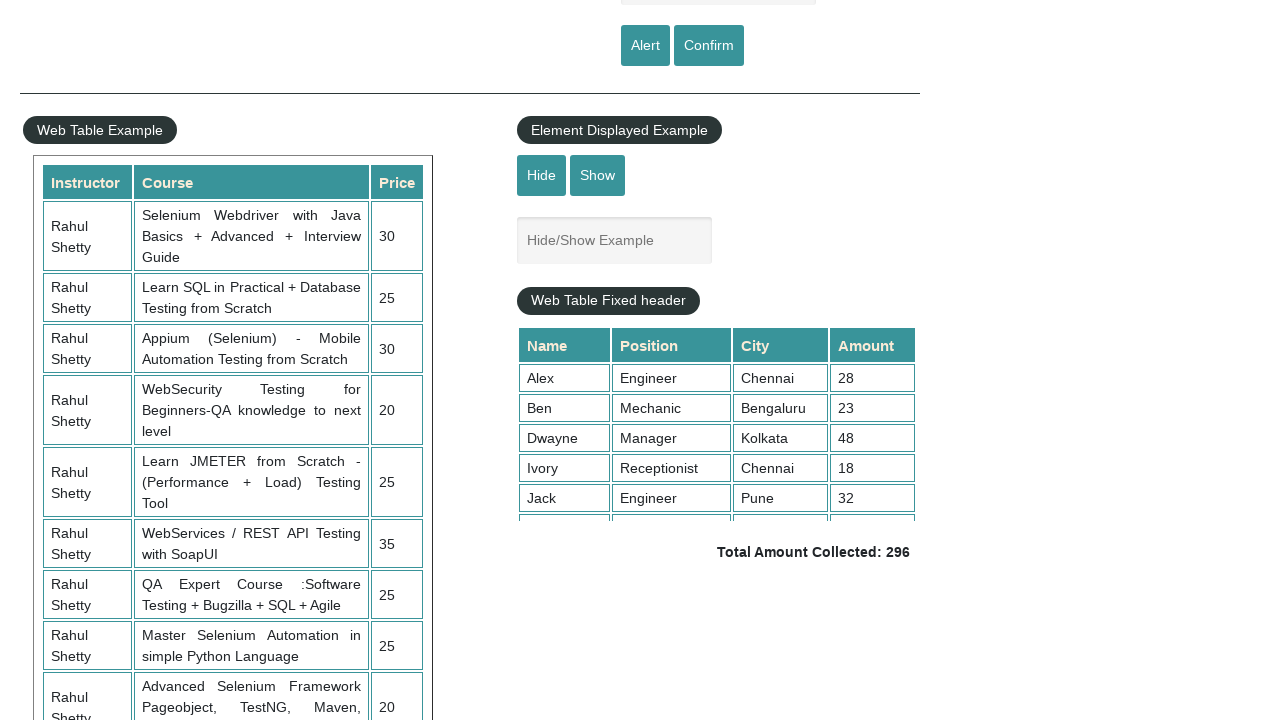

Scrolled table element to top position 5000px
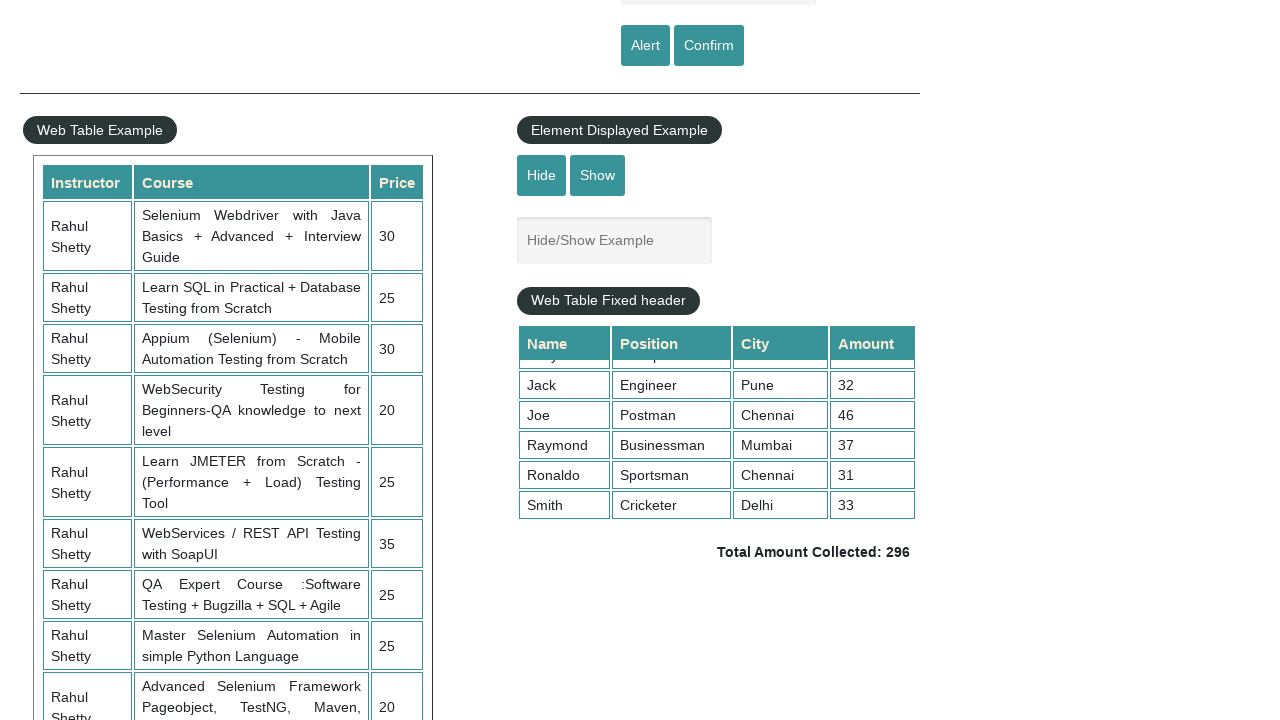

Table 4th column cells loaded and visible
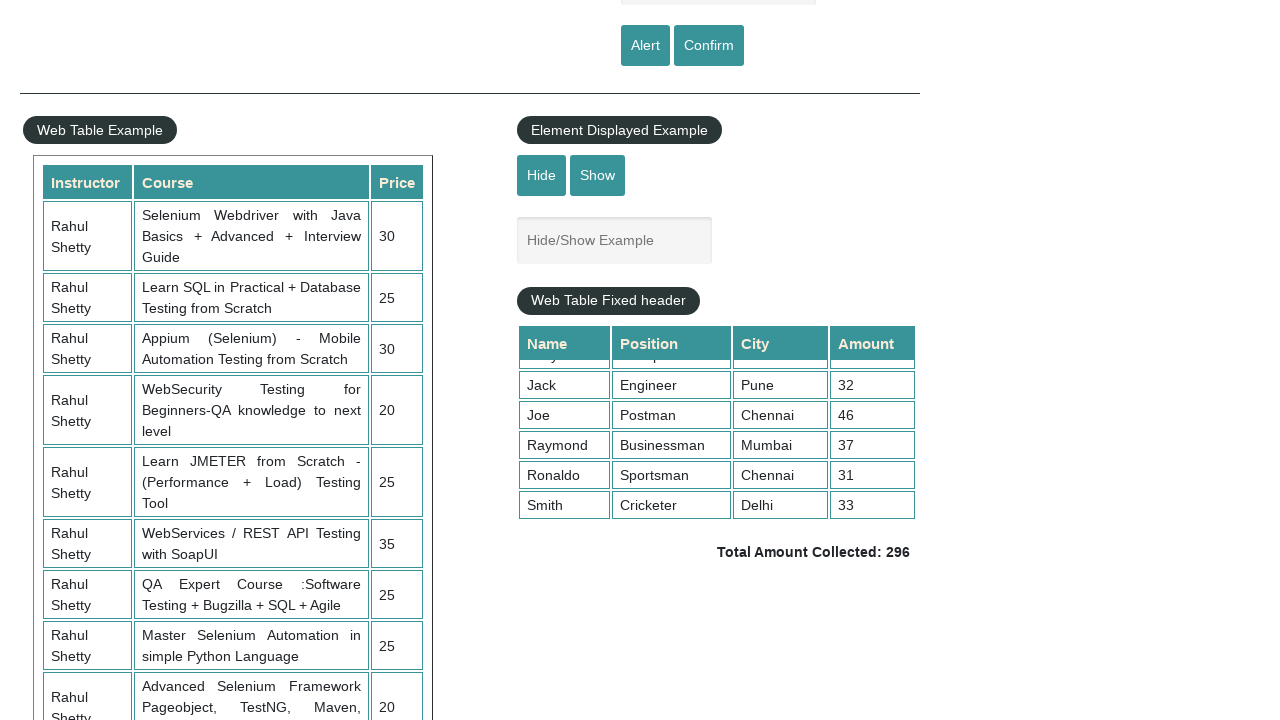

Extracted 9 values from table 4th column
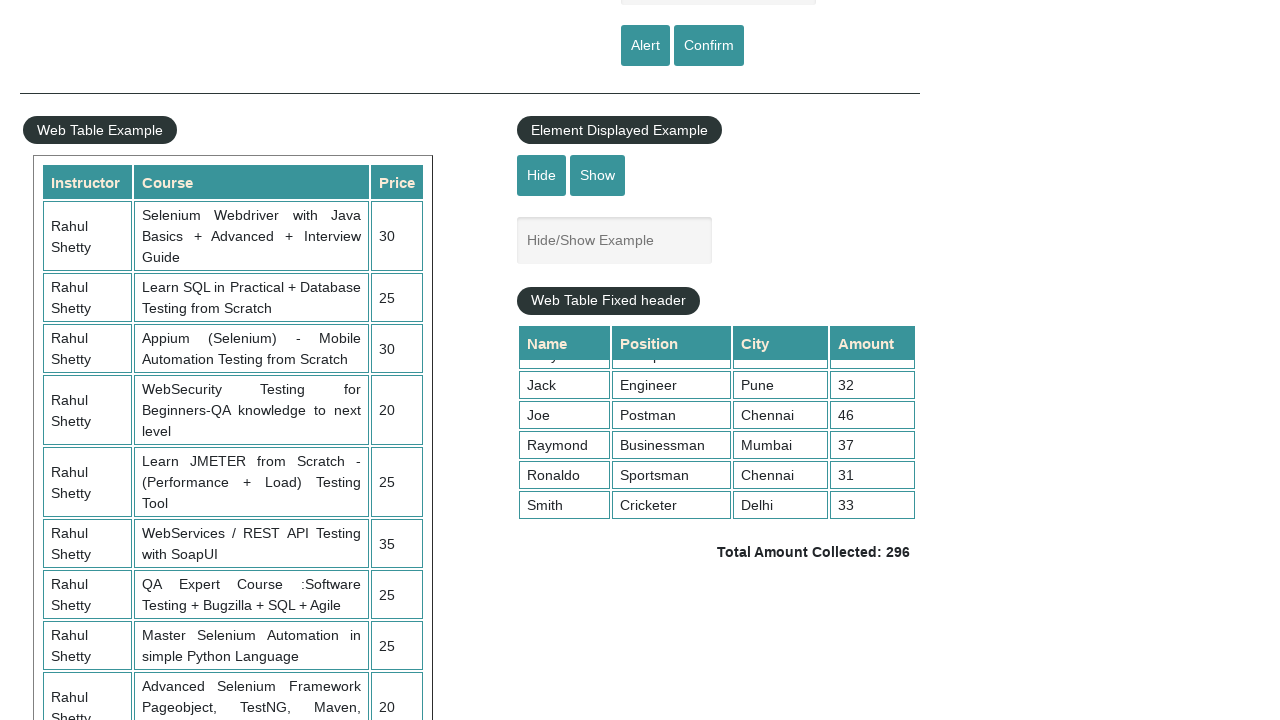

Calculated sum of table values: 296
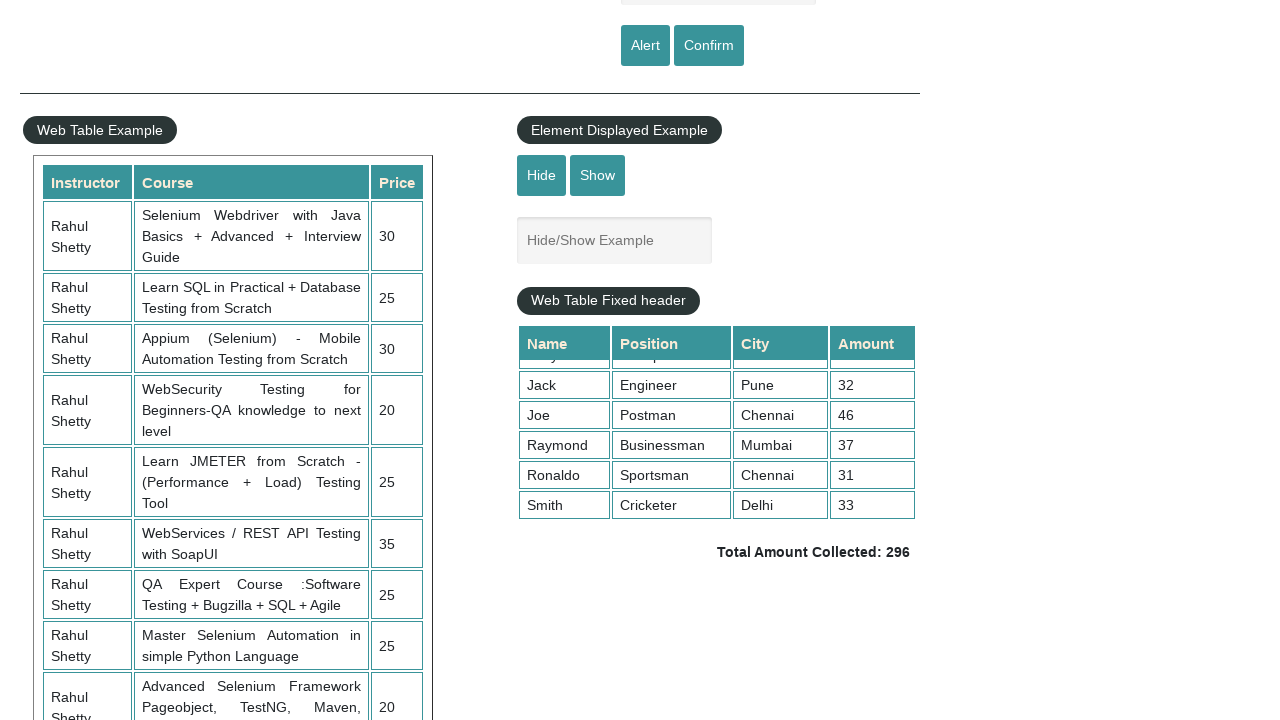

Retrieved displayed total amount text
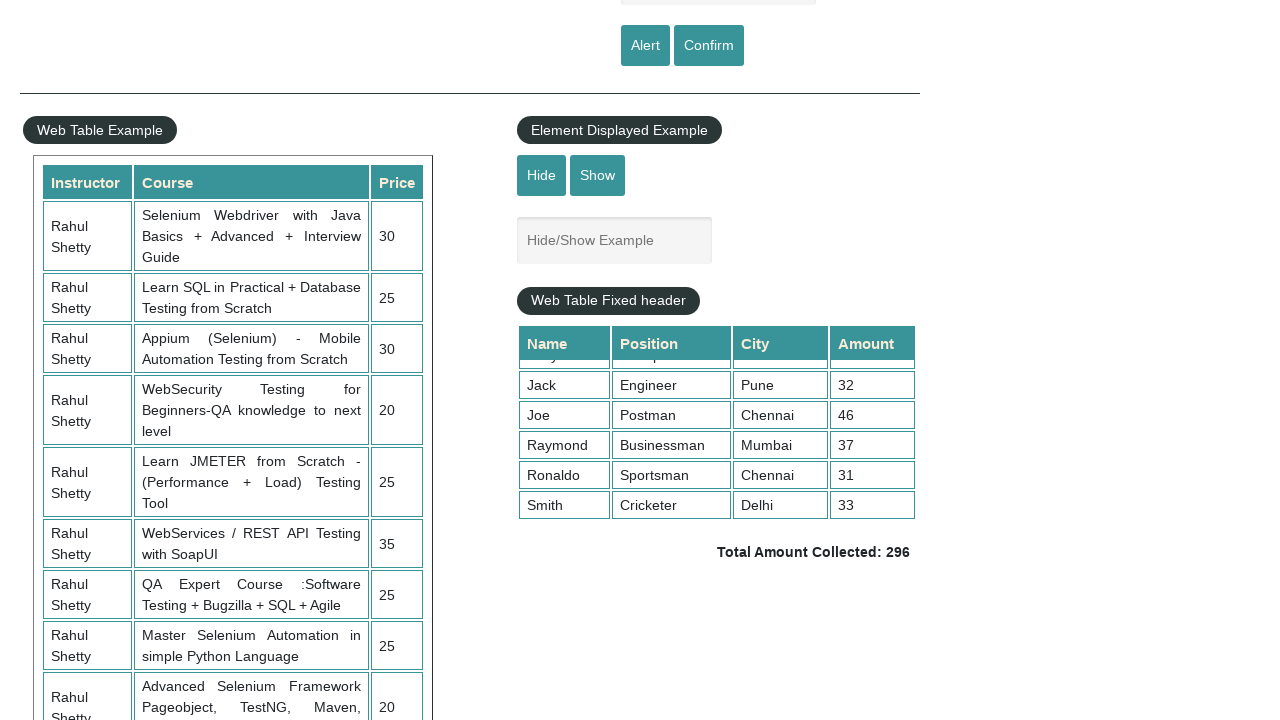

Parsed displayed total amount: 296
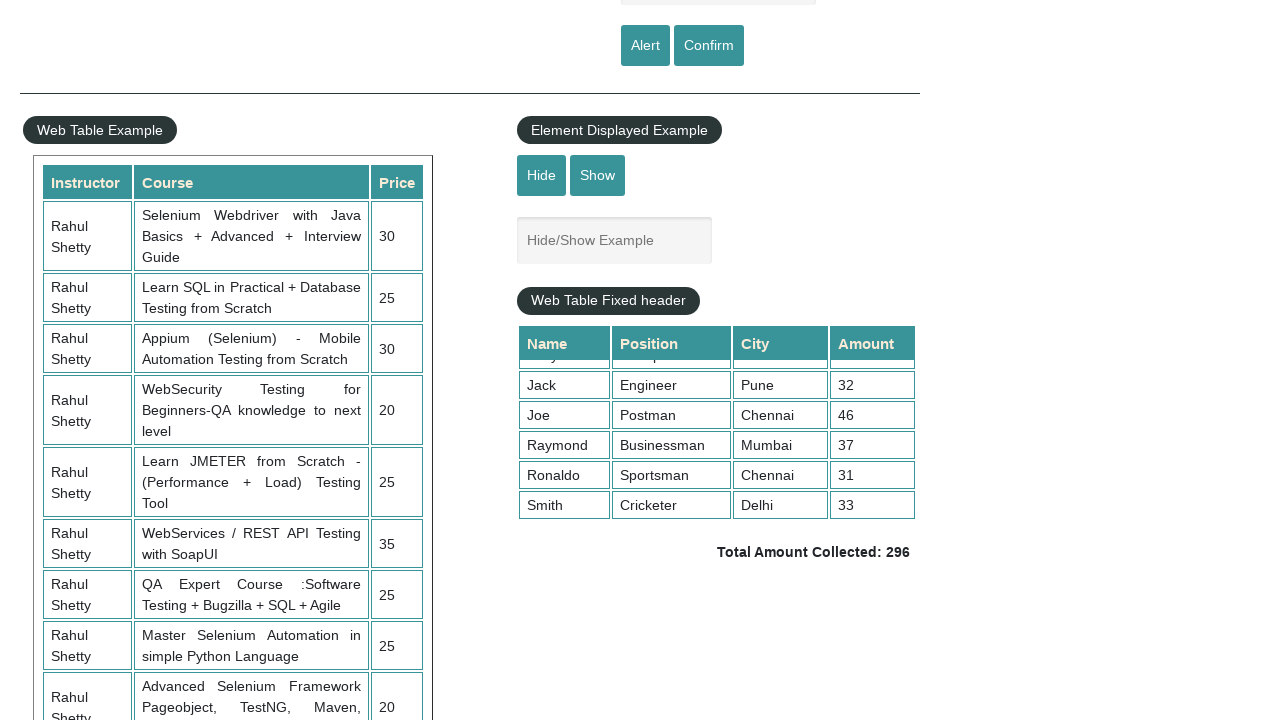

Verified calculated sum (296) matches displayed total (296)
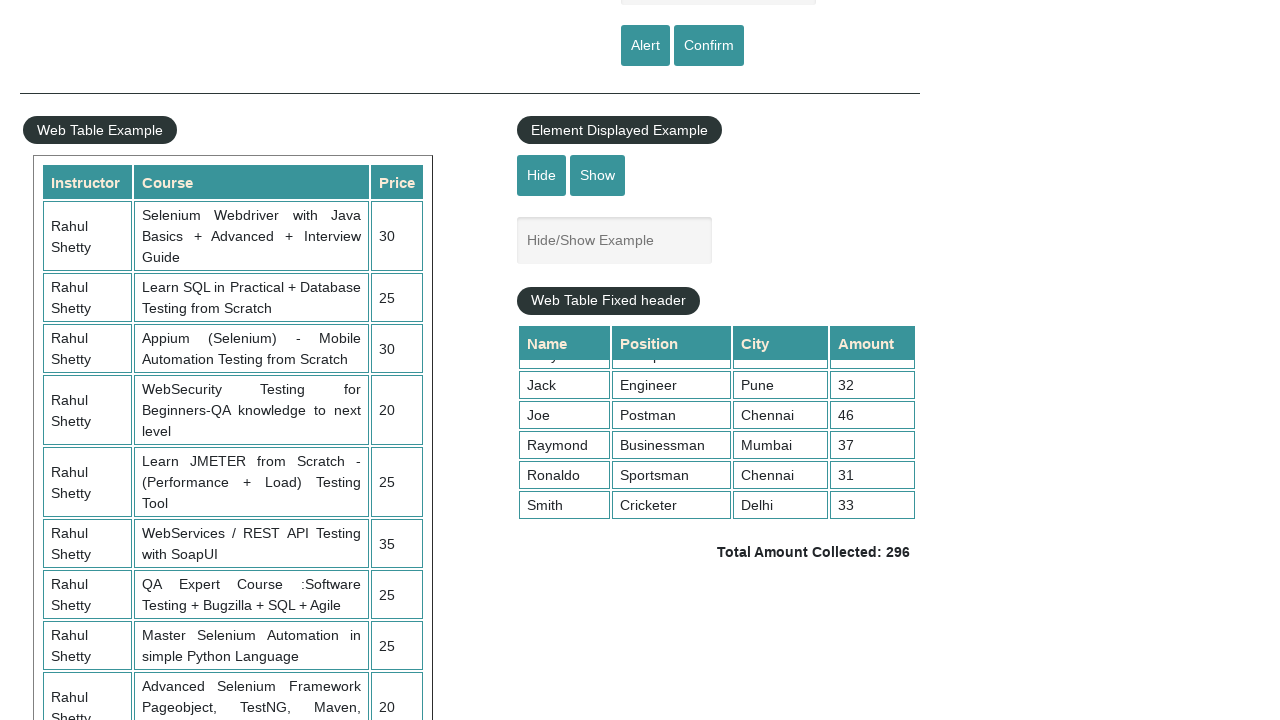

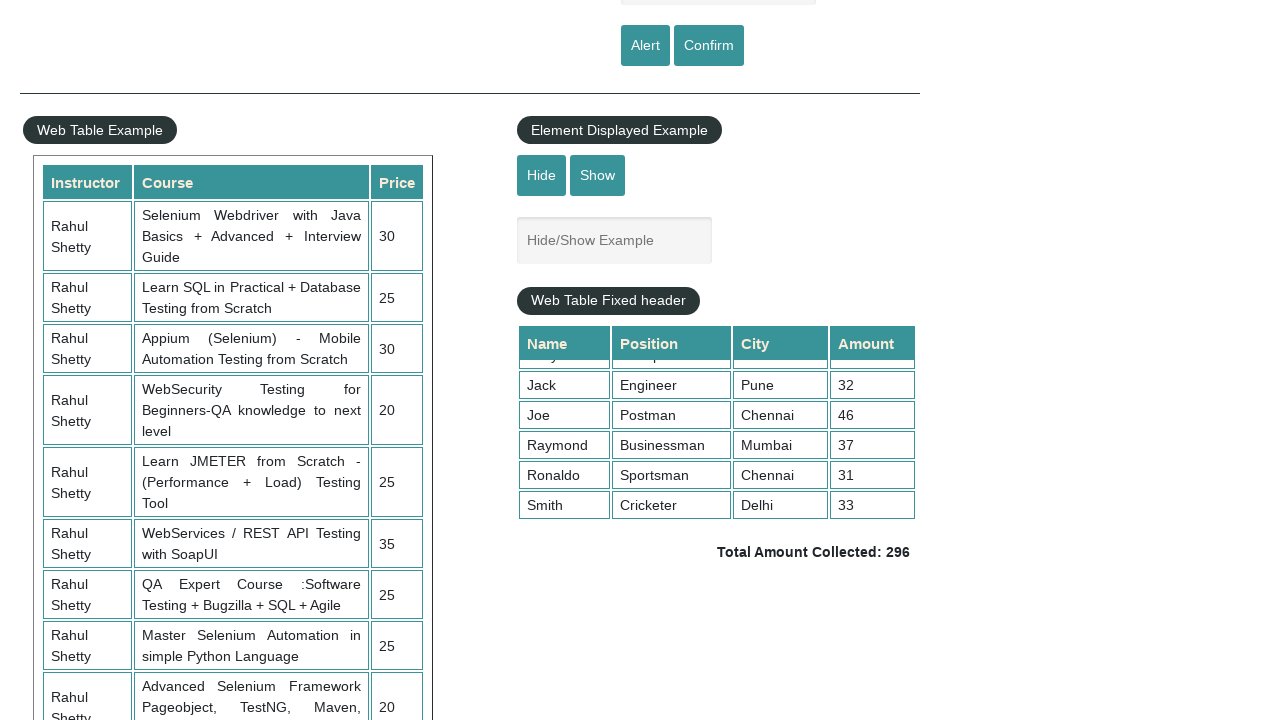